Tests clicking a button with a dynamic ID on the UI Testing Playground website, which is designed to demonstrate handling elements with dynamically generated IDs.

Starting URL: http://uitestingplayground.com/dynamicid

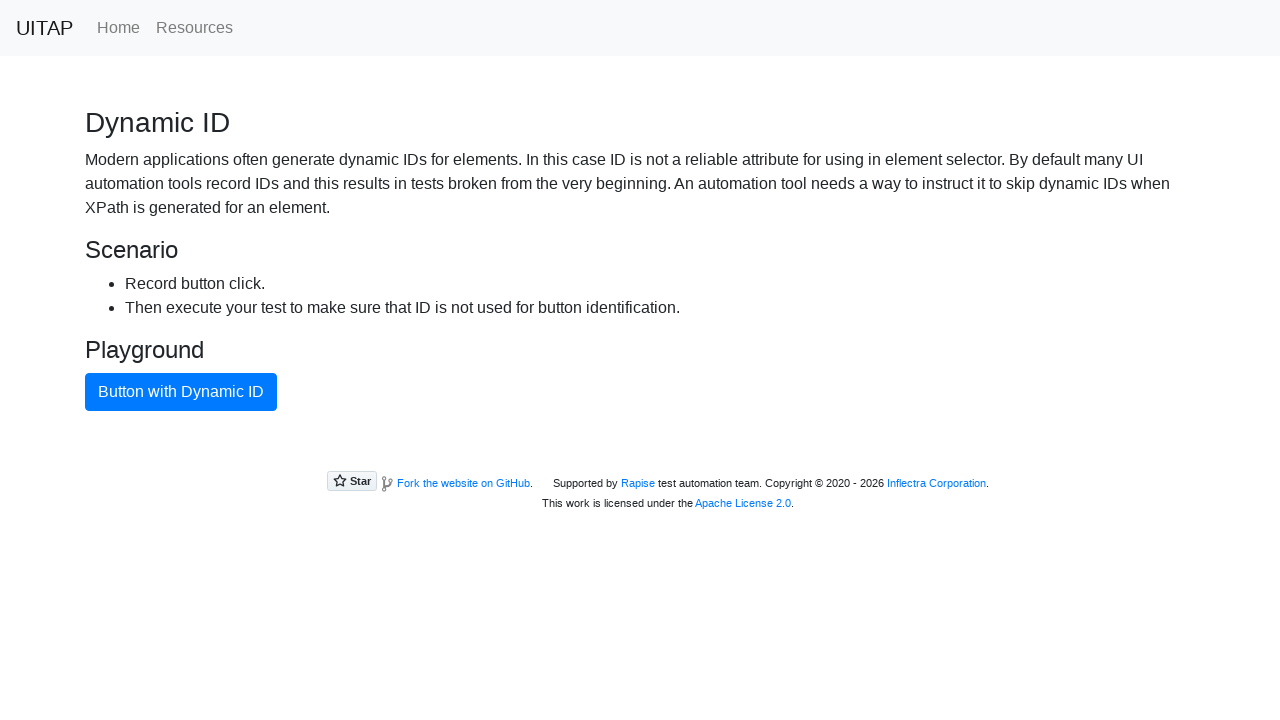

Navigated to UI Testing Playground dynamic ID test page
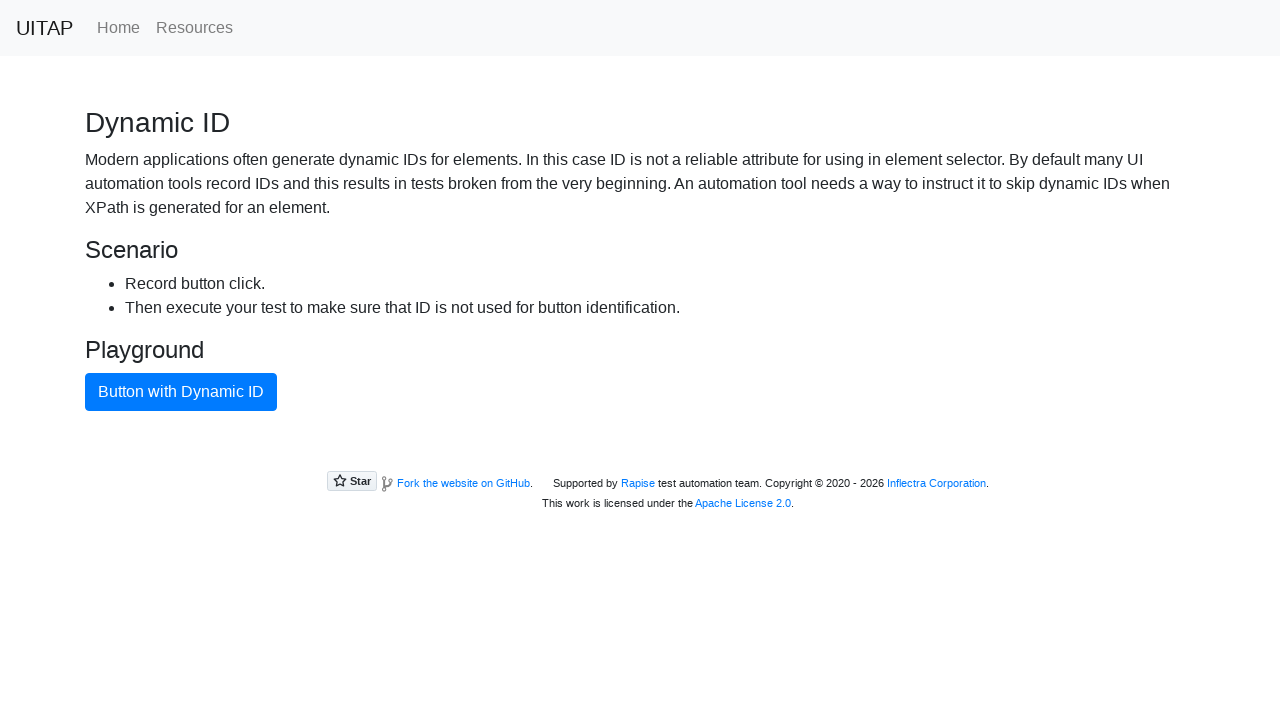

Clicked the blue button with dynamic ID at (181, 392) on button.btn.btn-primary
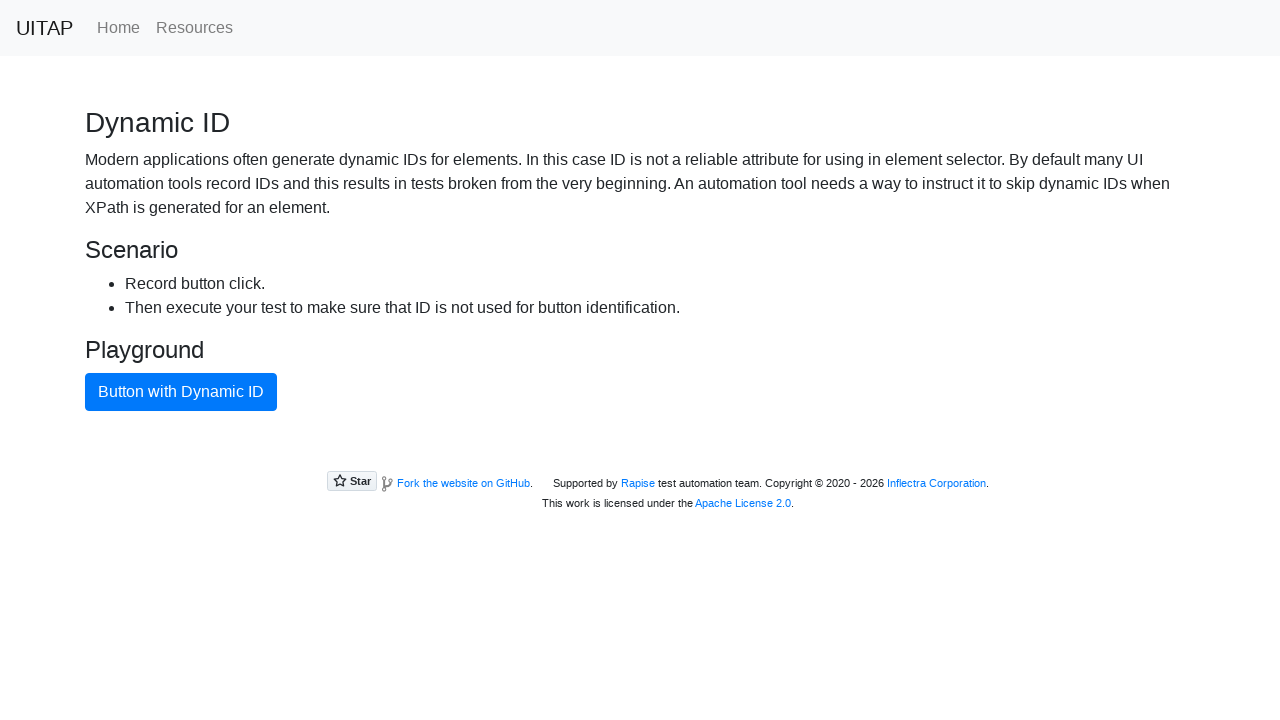

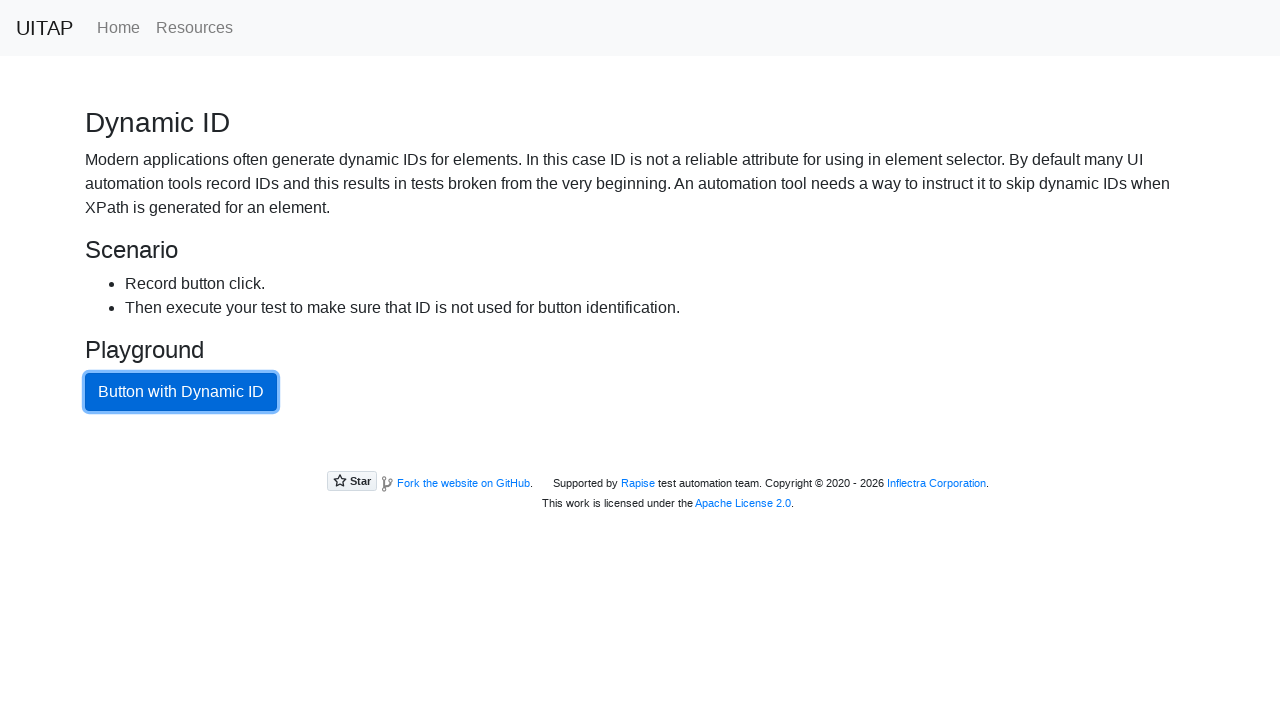